Tests generating Lorem Ipsum paragraphs multiple times to verify the word "lorem" appears consistently in the generated content

Starting URL: https://lipsum.com/

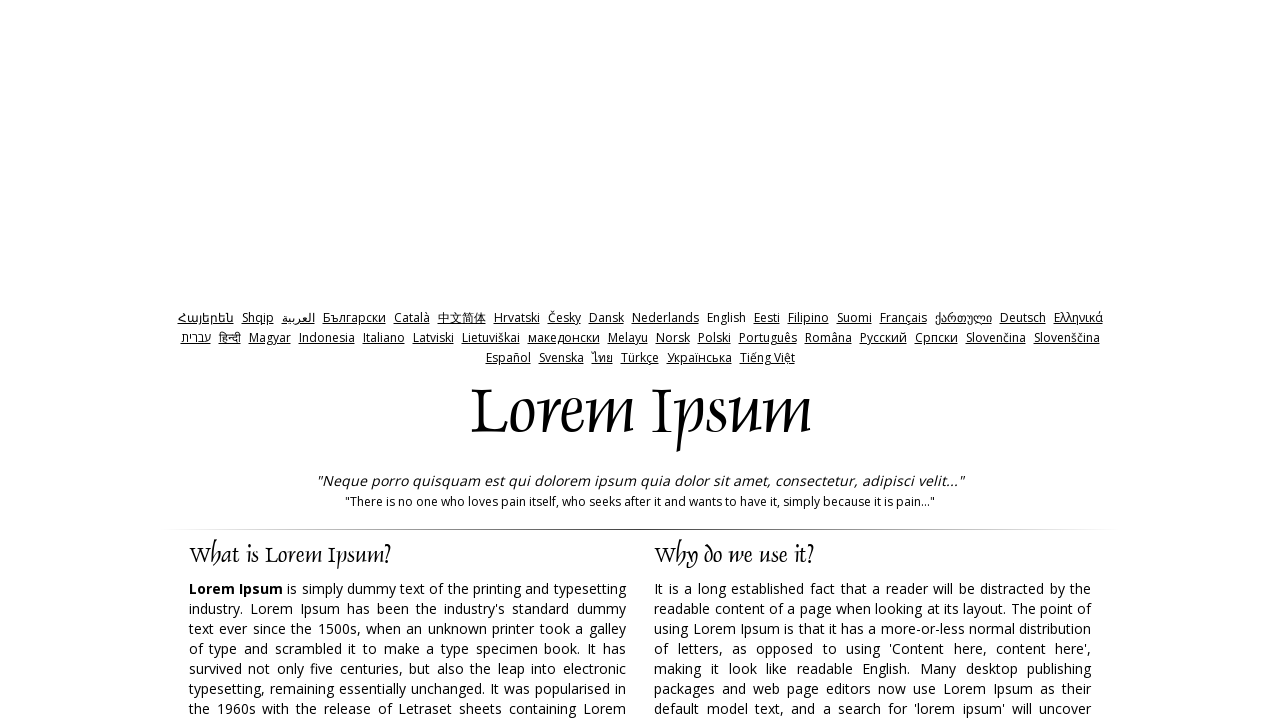

Clicked generate button to create Lorem Ipsum text at (958, 361) on input#generate
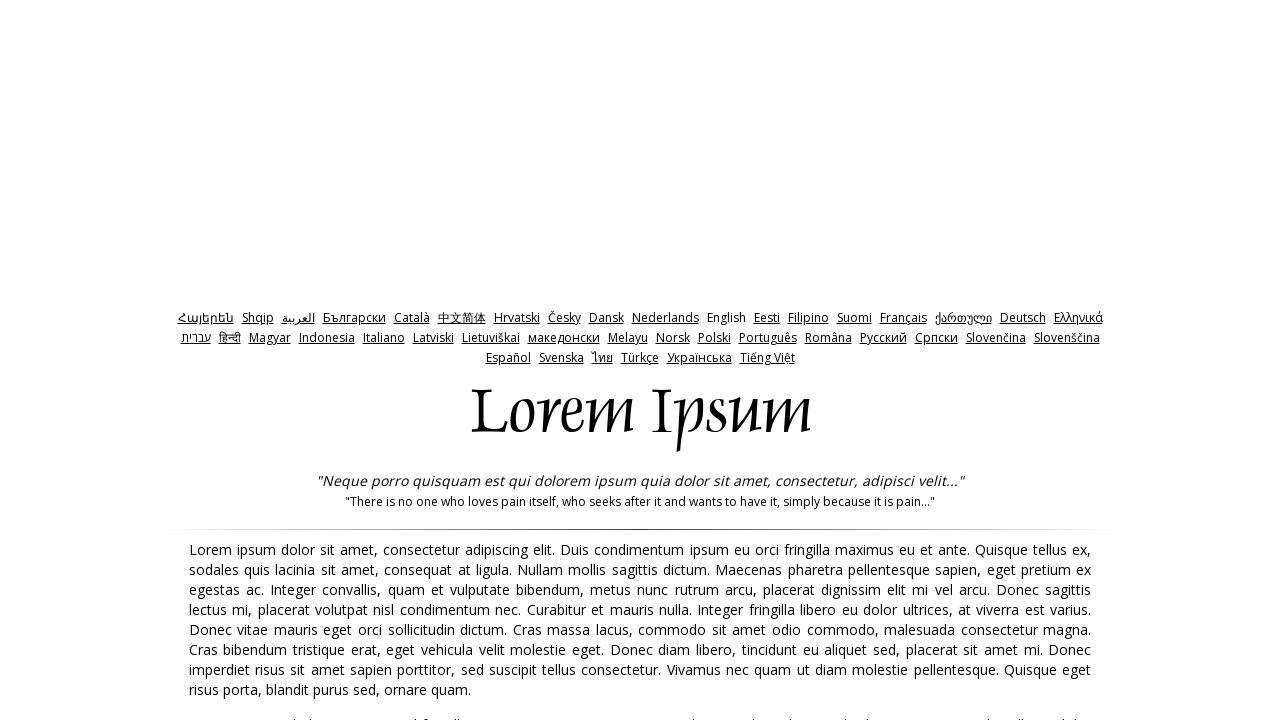

Waited for generated paragraphs to appear
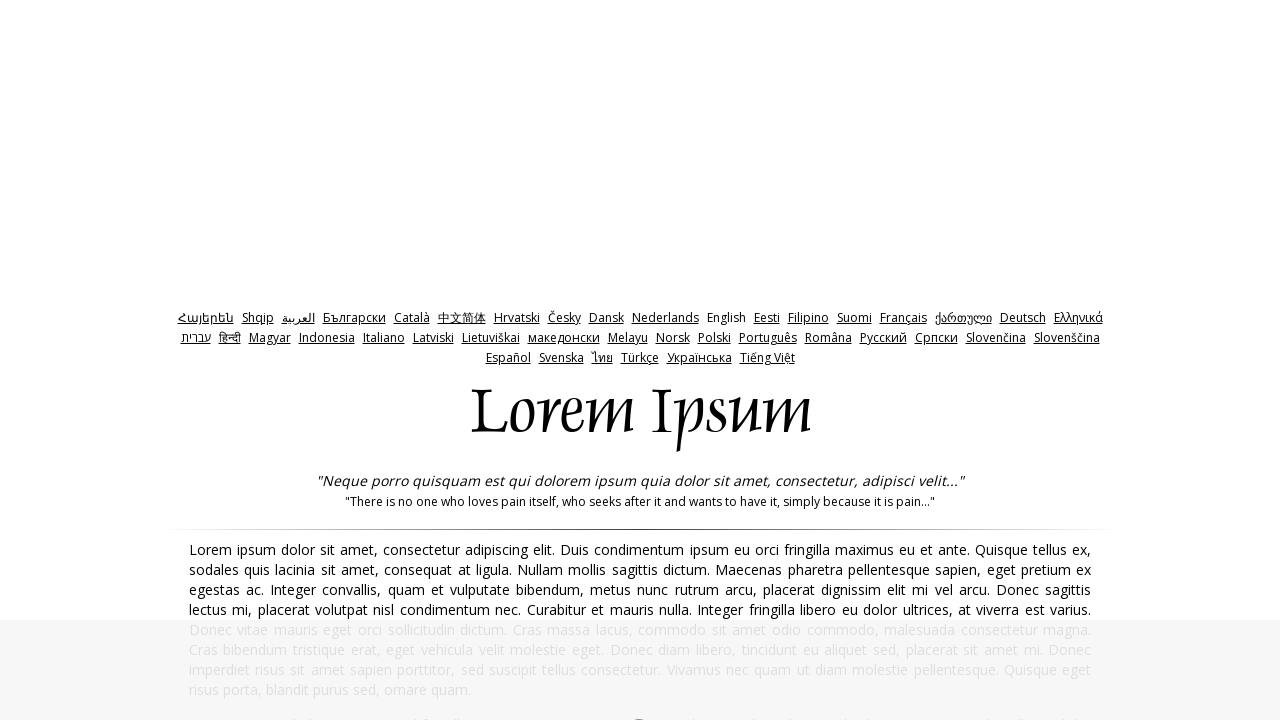

Located all generated paragraphs
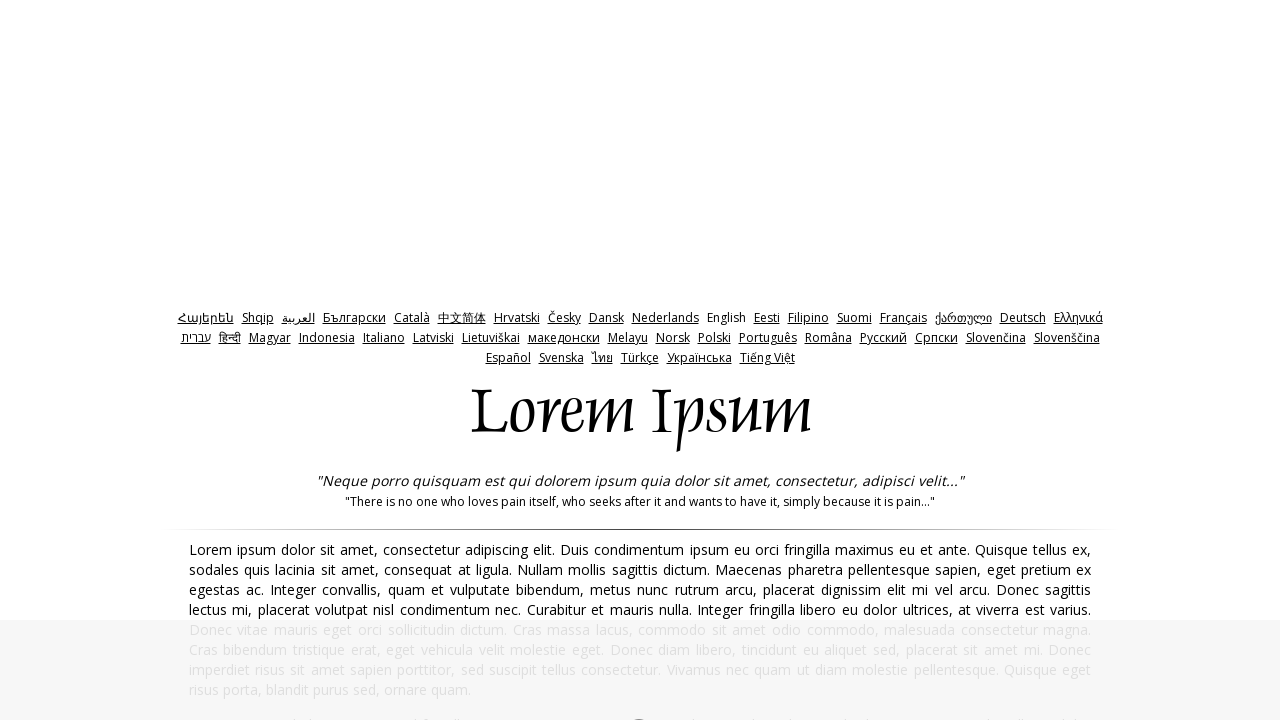

Counted 5 generated paragraphs
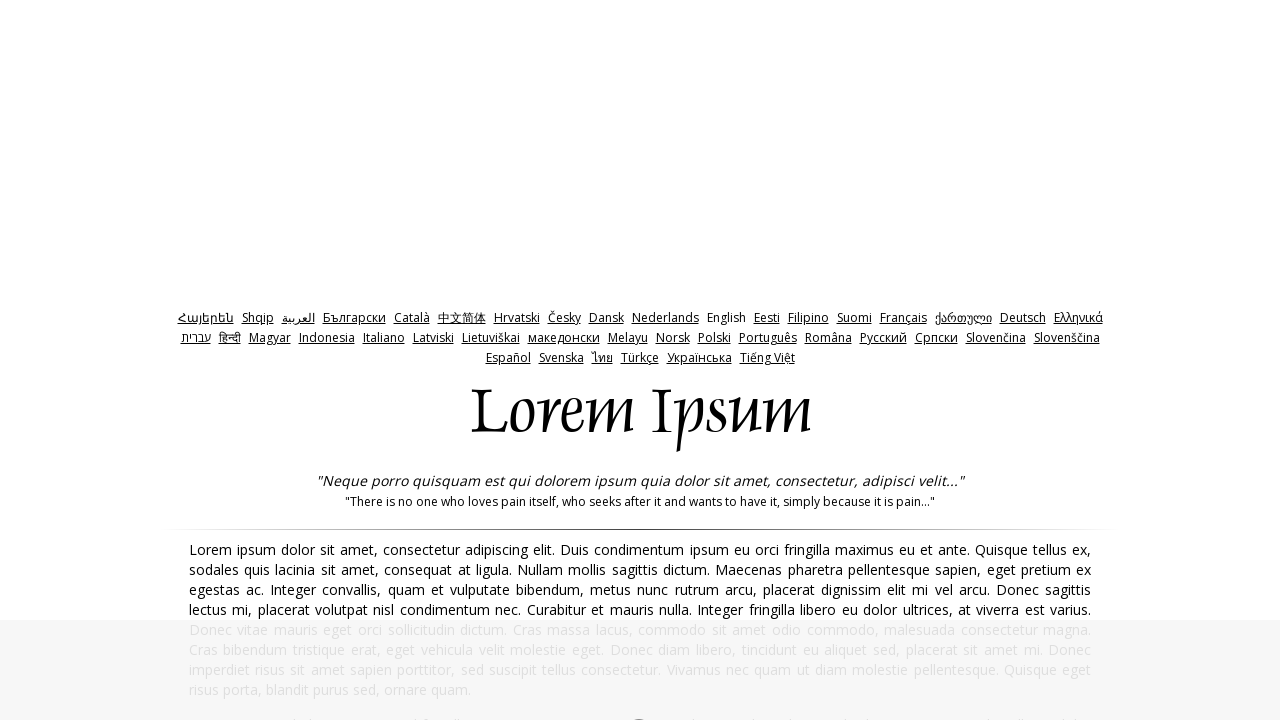

Verified that paragraphs were successfully generated
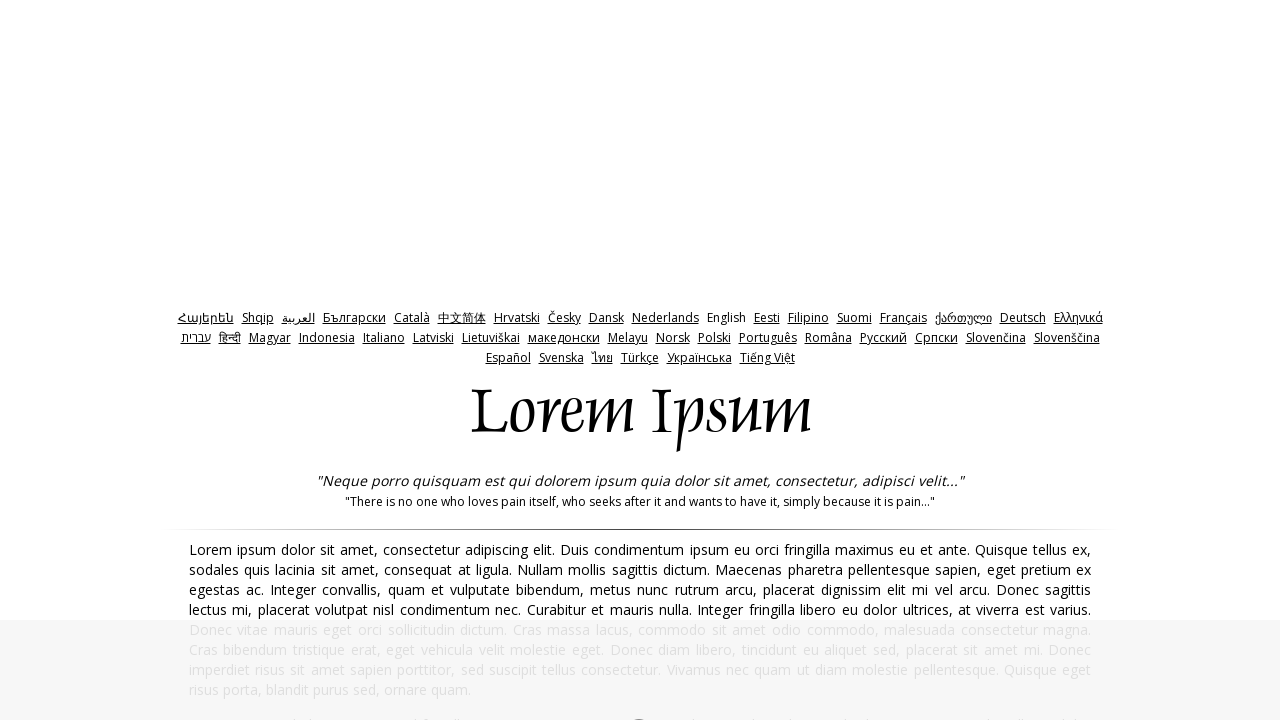

Navigated back to https://lipsum.com/ to start fresh
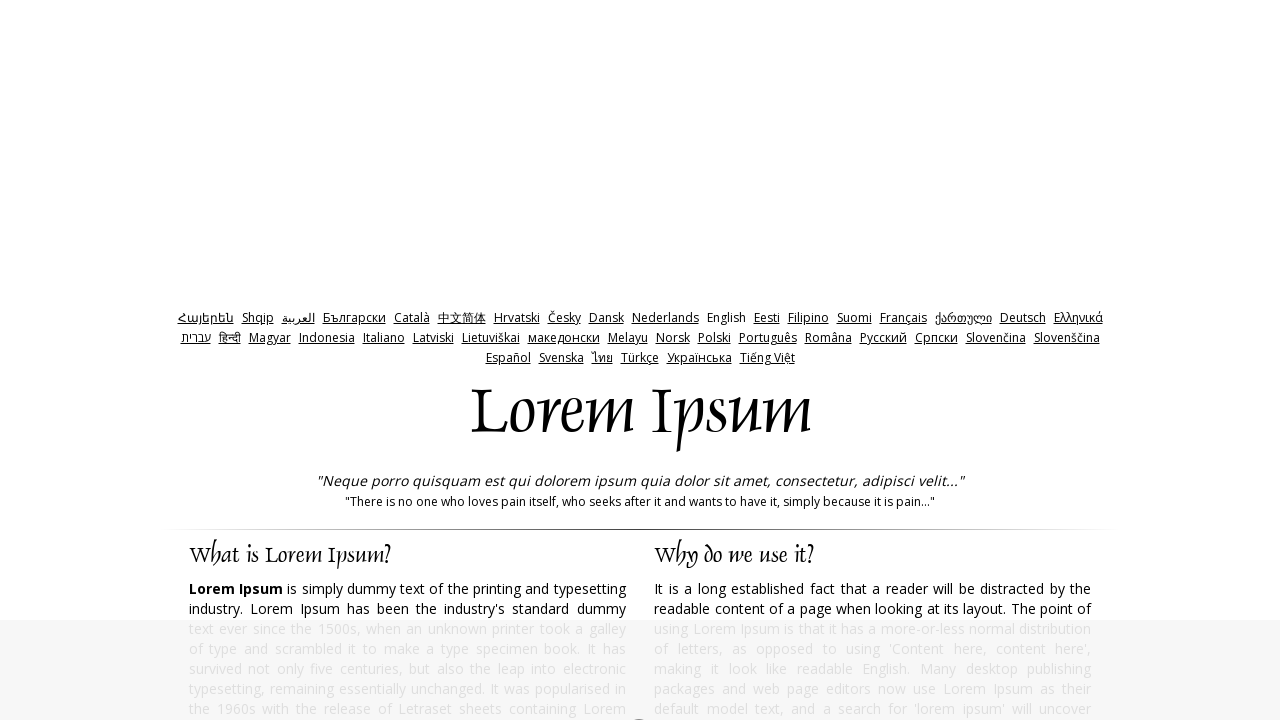

Clicked generate button for second Lorem Ipsum generation at (958, 361) on input#generate
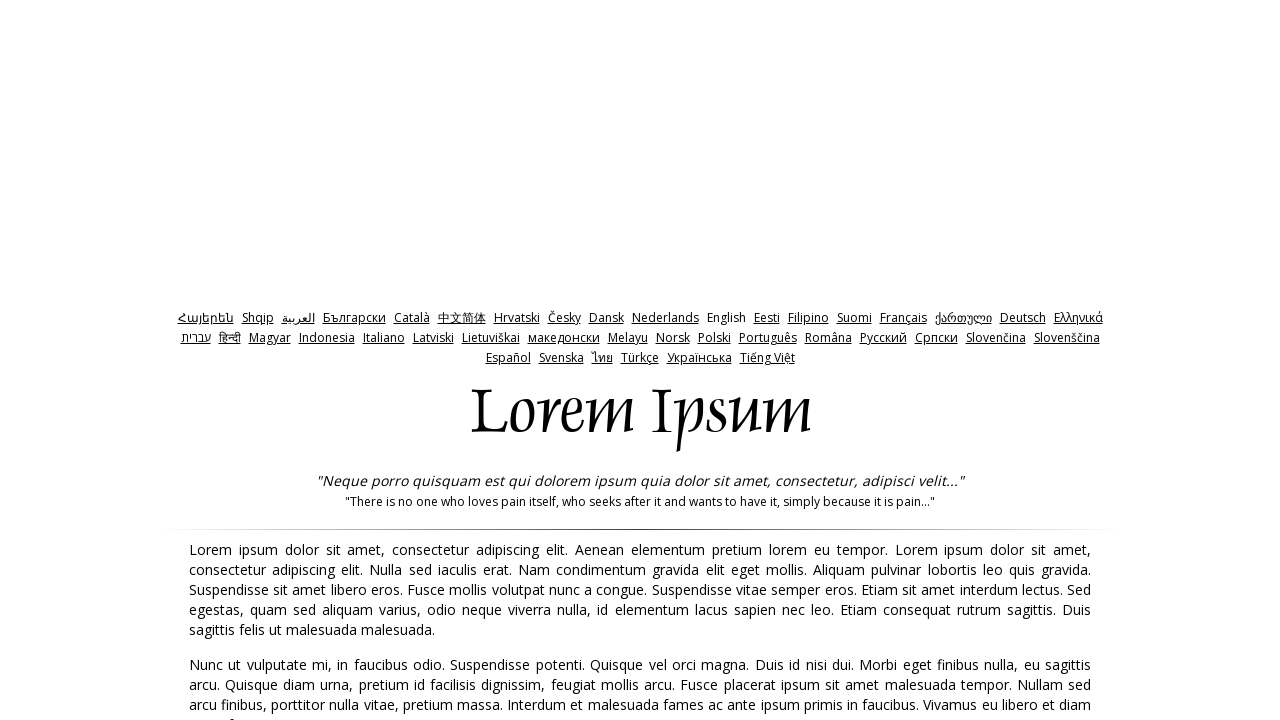

Waited for second batch of generated paragraphs to appear
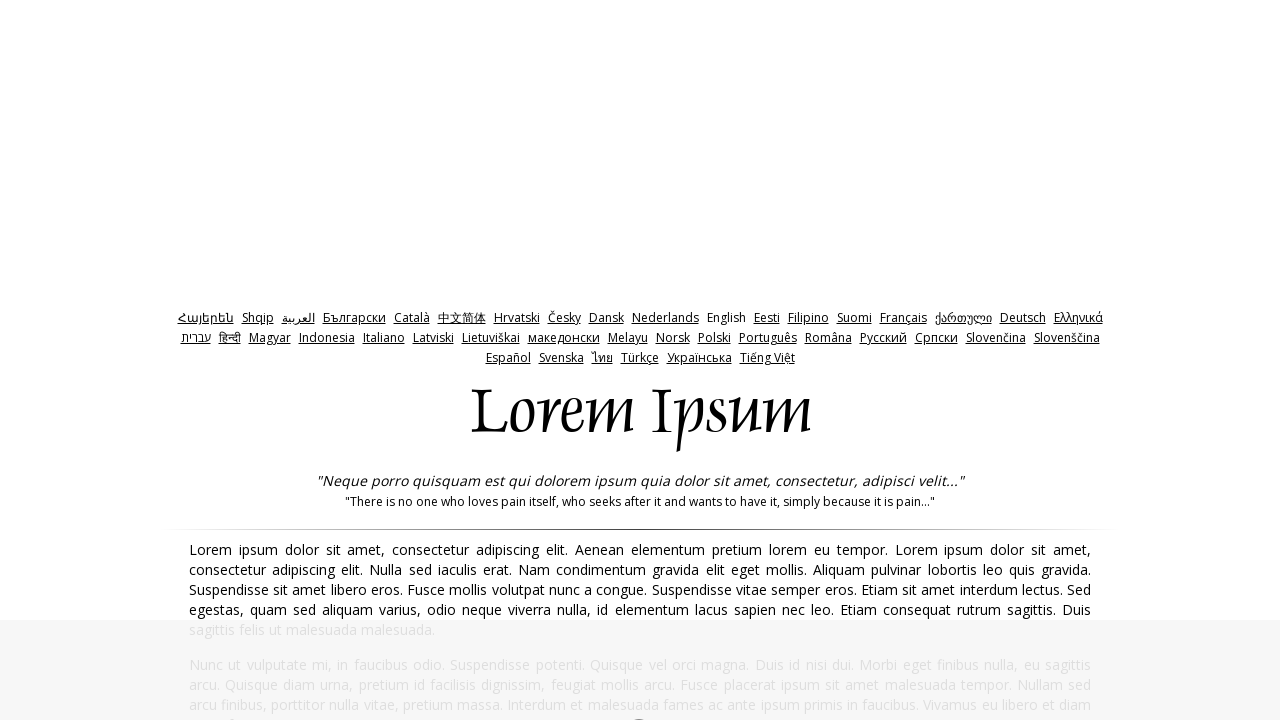

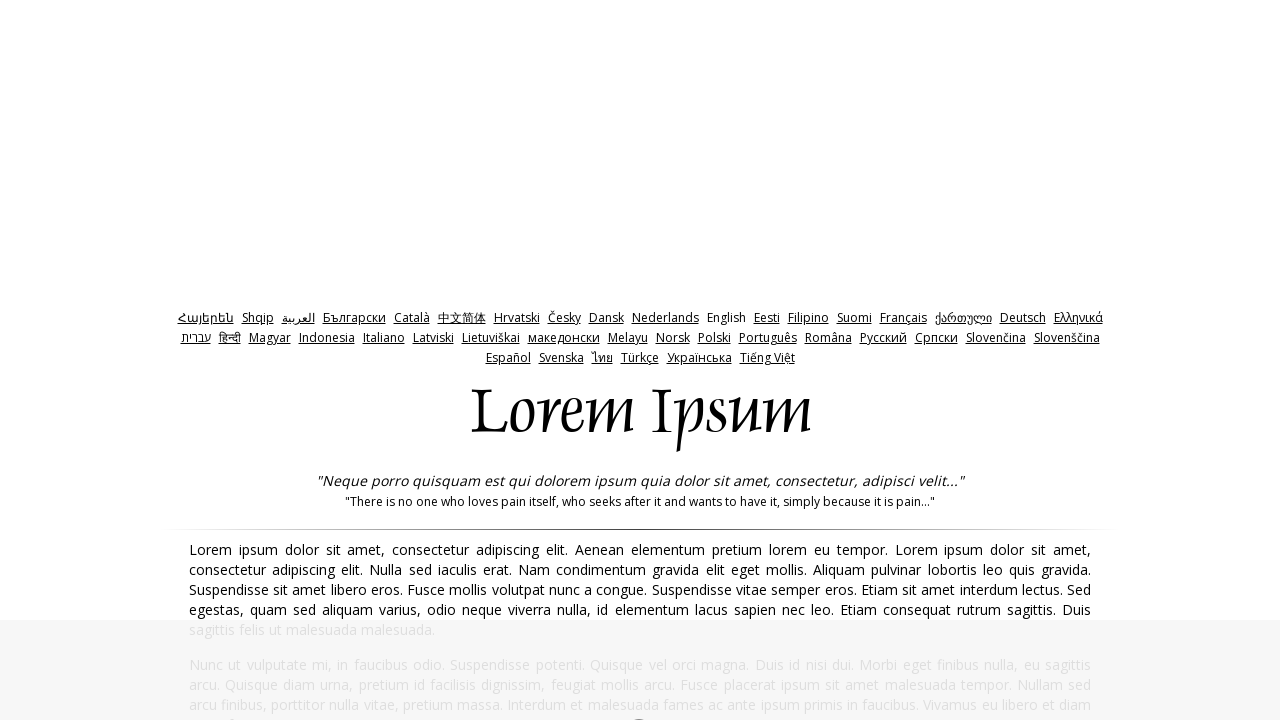